Tests a JavaScript prompt dialog by clicking a button, attempting to enter text, but then dismissing/canceling the prompt

Starting URL: https://the-internet.herokuapp.com/javascript_alerts

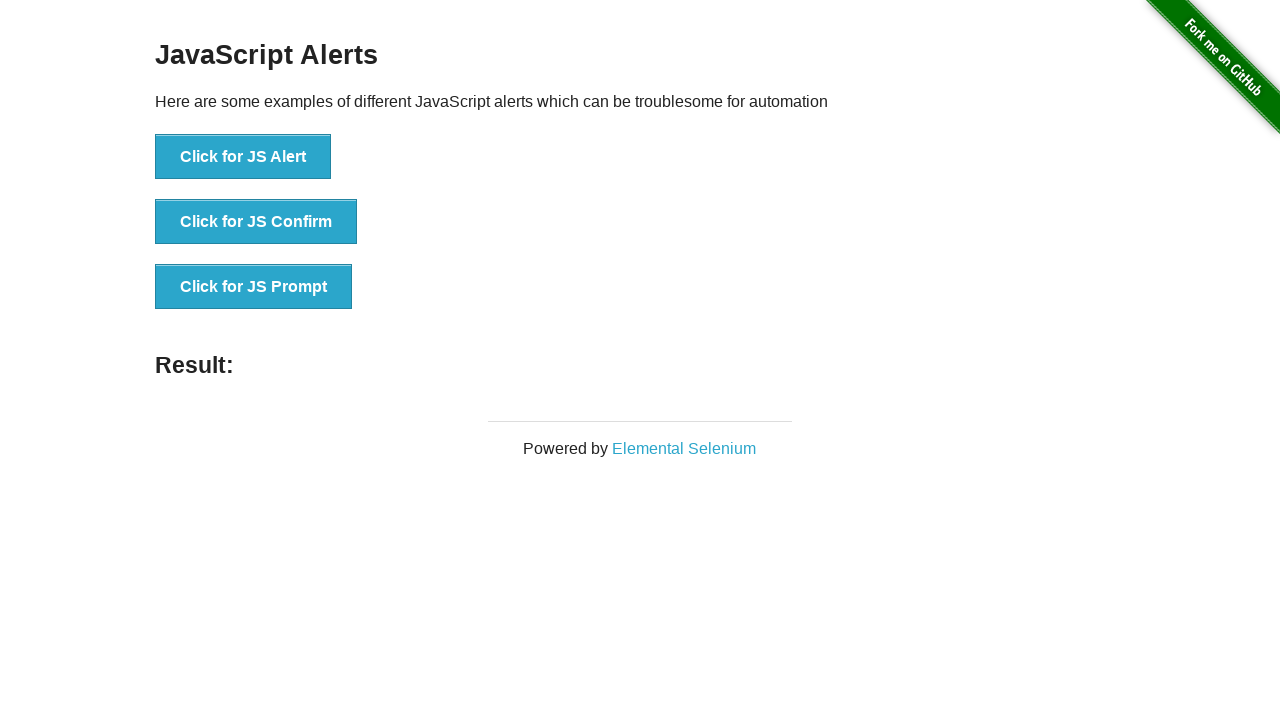

Clicked button to trigger JavaScript prompt dialog at (254, 287) on xpath=//*[@id='content']/div/ul/li[3]/button
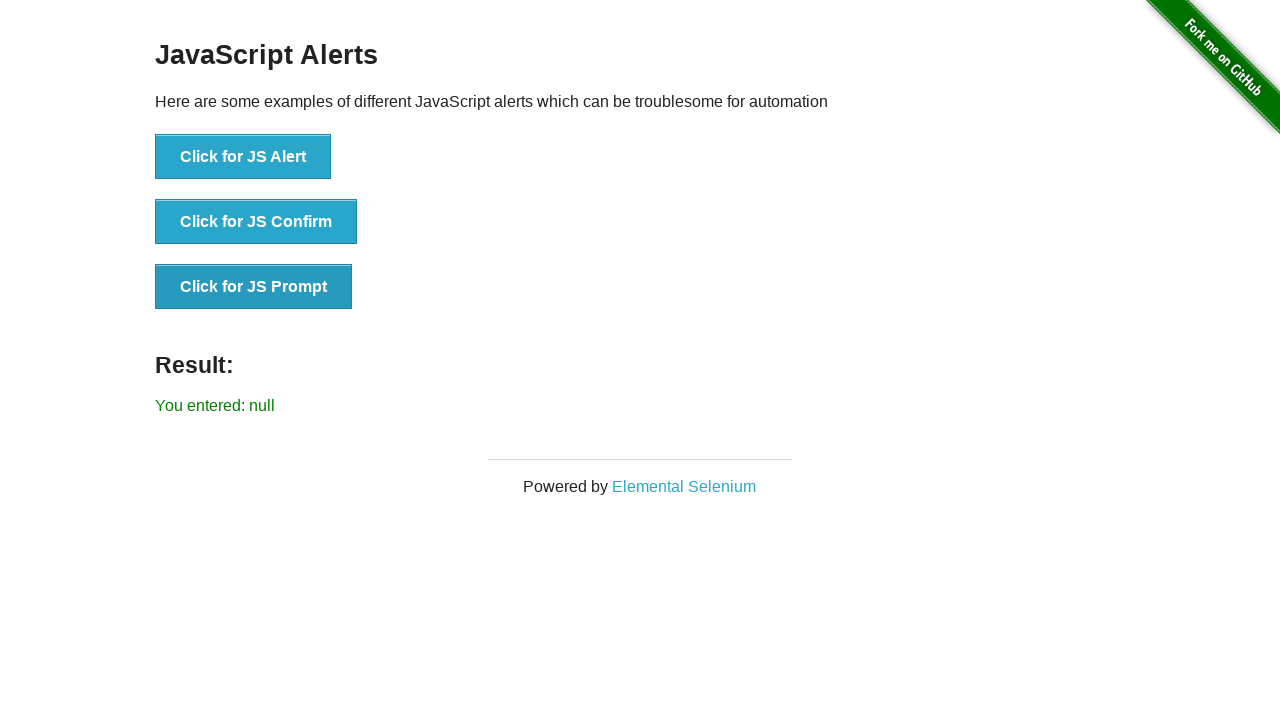

Set up dialog handler to dismiss/cancel the prompt
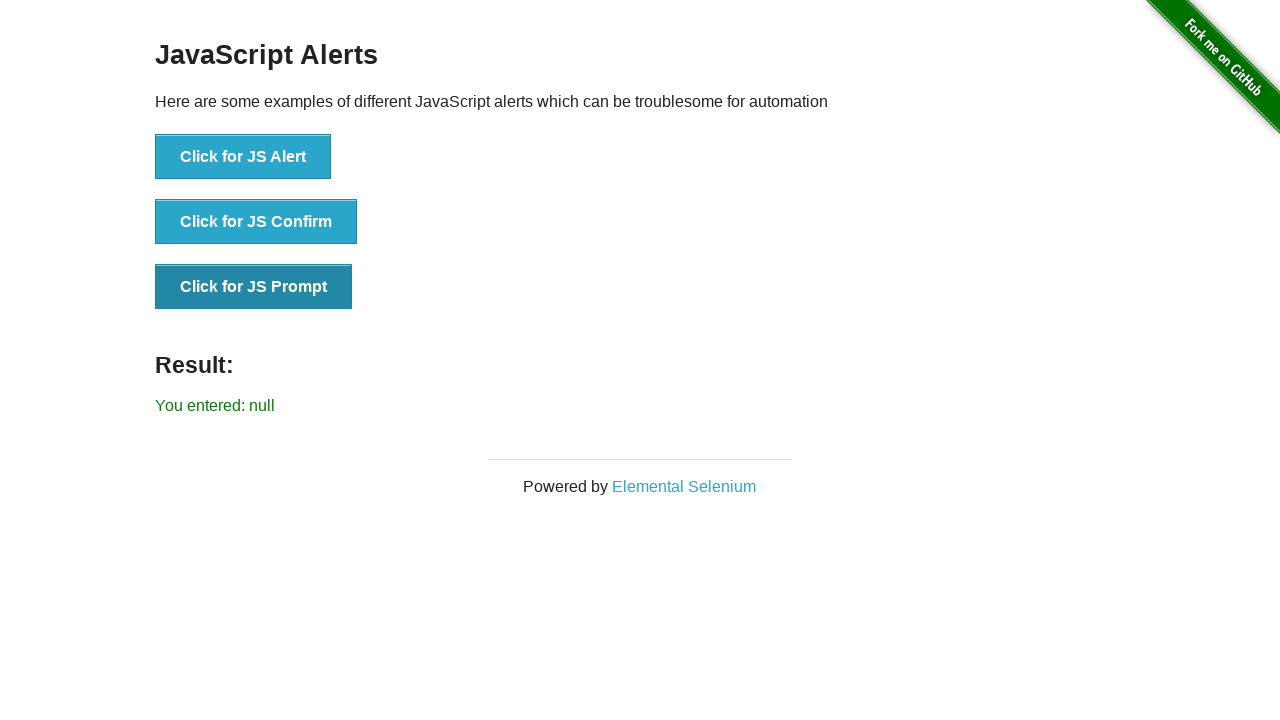

Retrieved result text from page
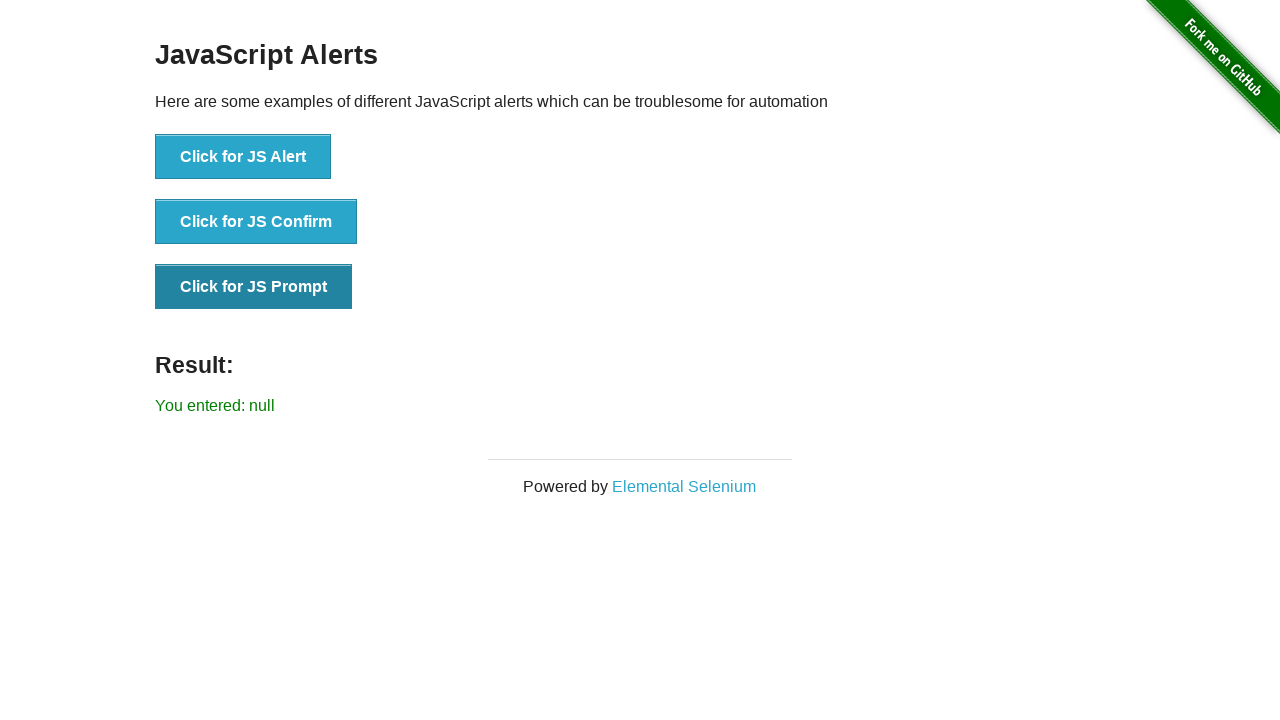

Verified that dismissing prompt resulted in 'You entered: null'
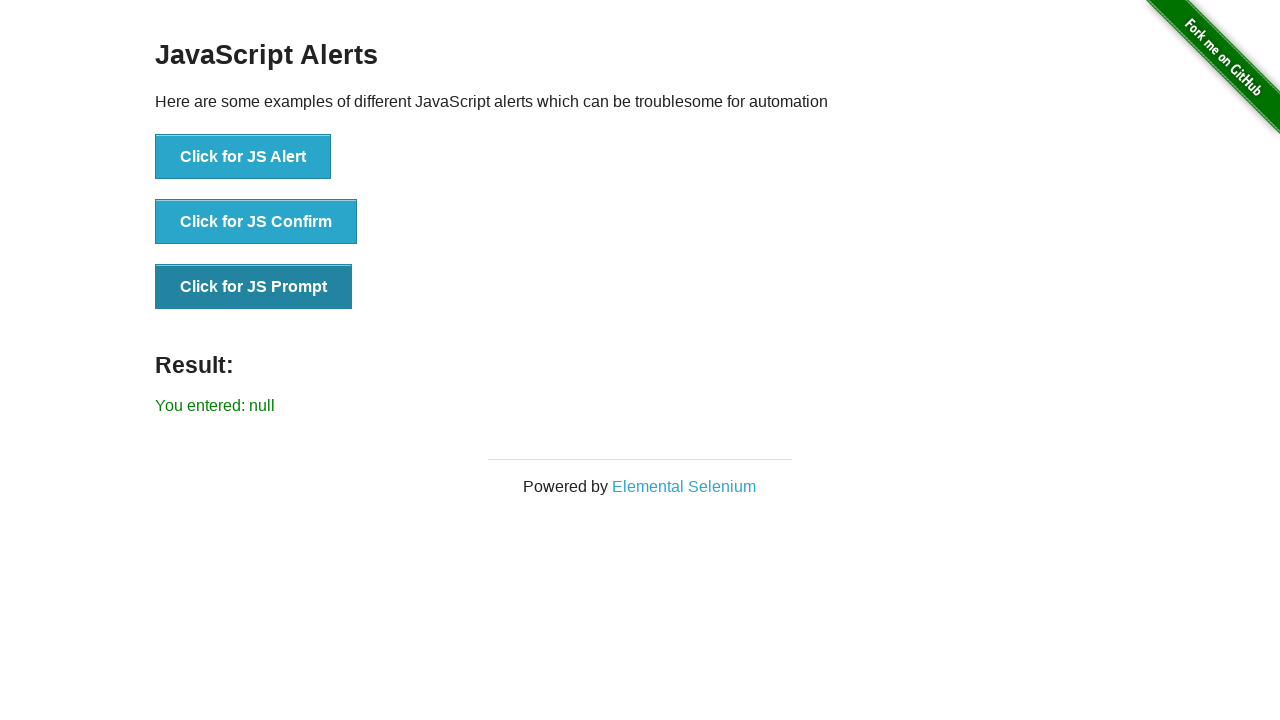

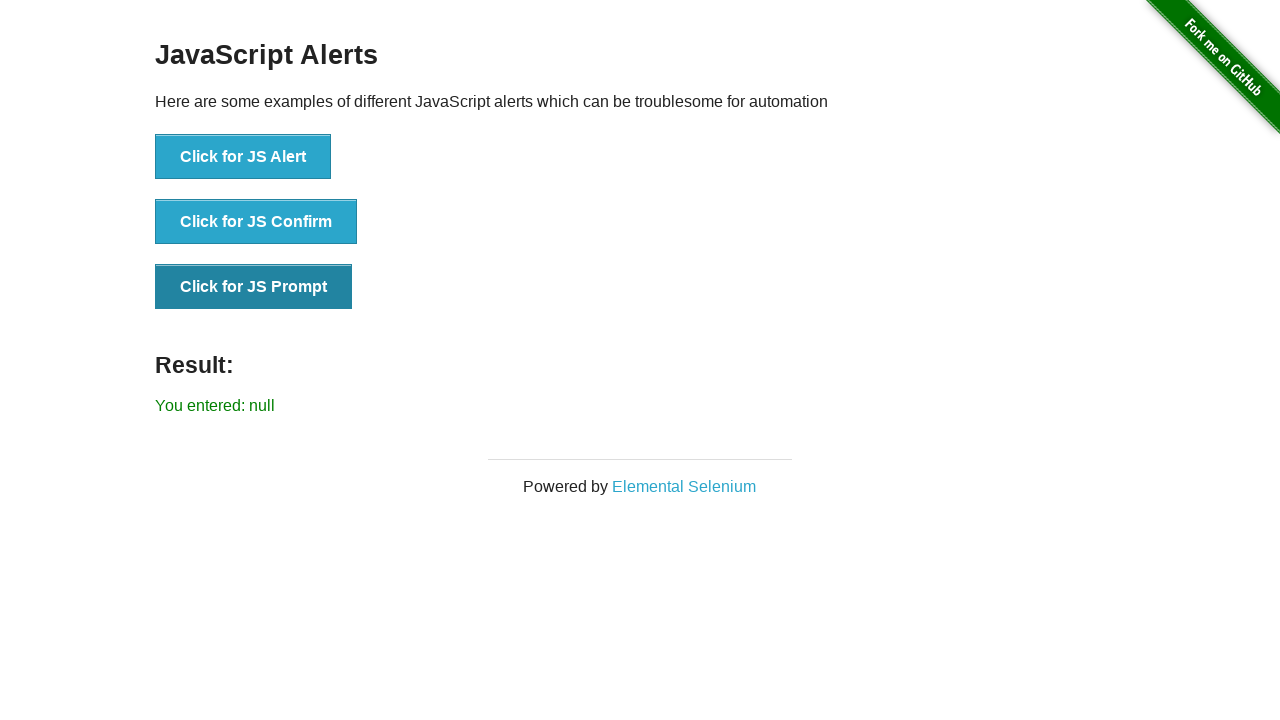